Navigates to booksbymood.com, selects a mood category (happy), and cycles through book recommendations by clicking the "Next Book" button multiple times.

Starting URL: https://booksbymood.com/

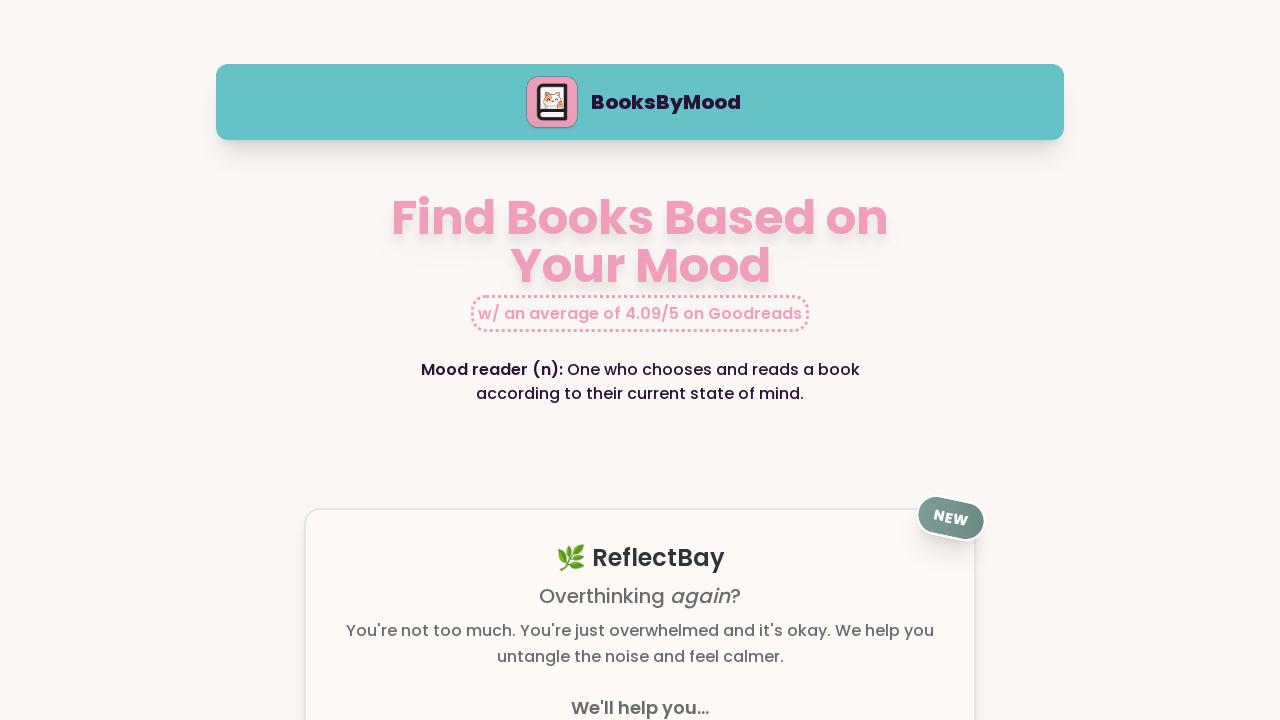

Main page heading loaded
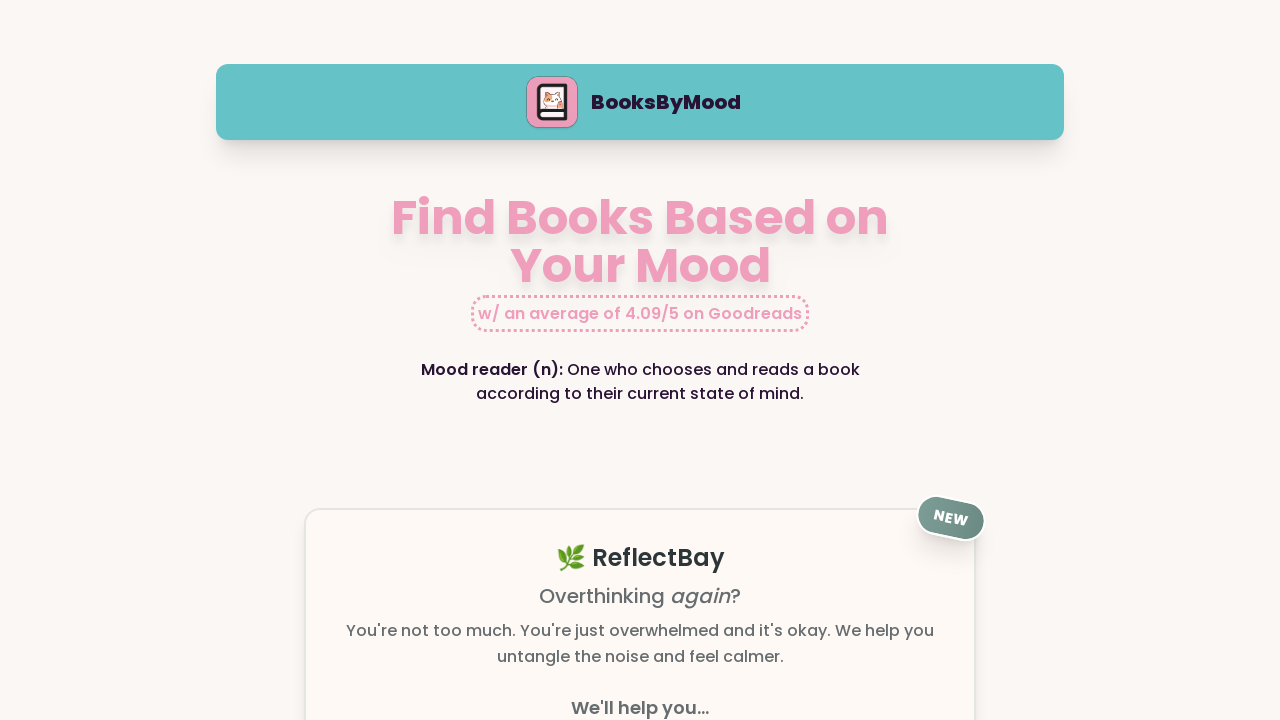

Mood category selector for 'happy' is ready
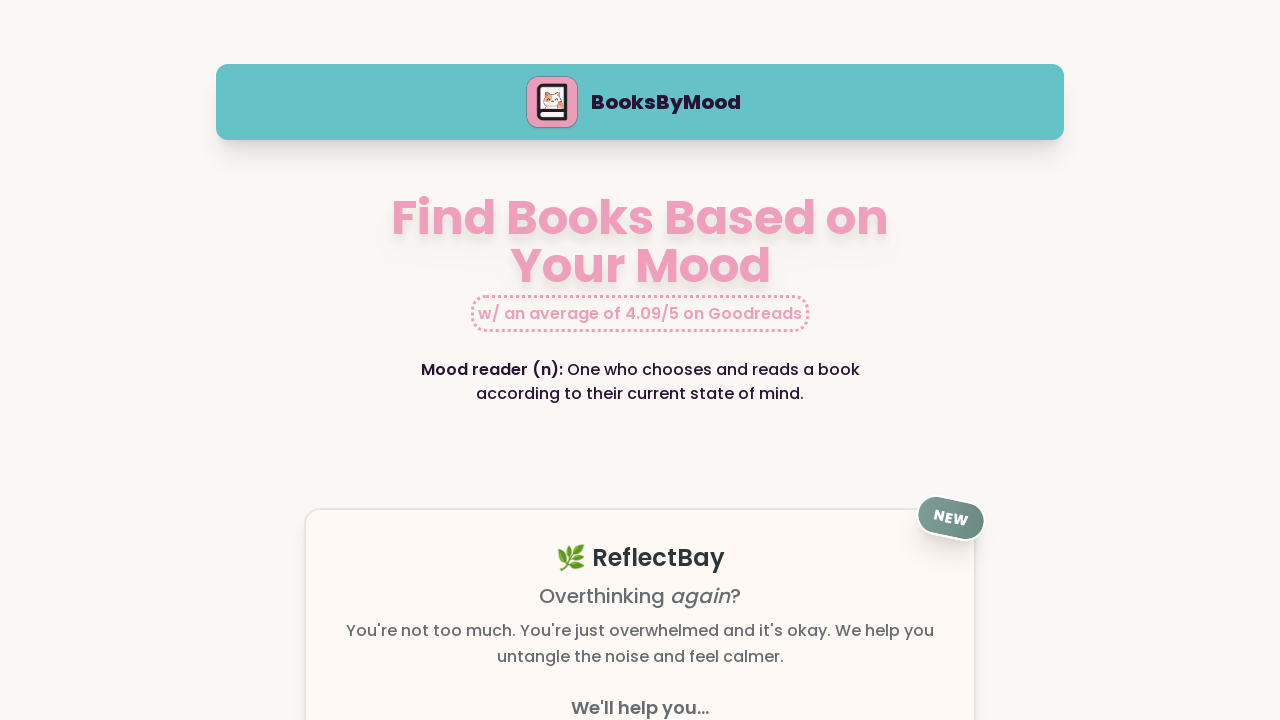

Clicked on 'happy' mood category at (357, 360) on a[href*="happy"]
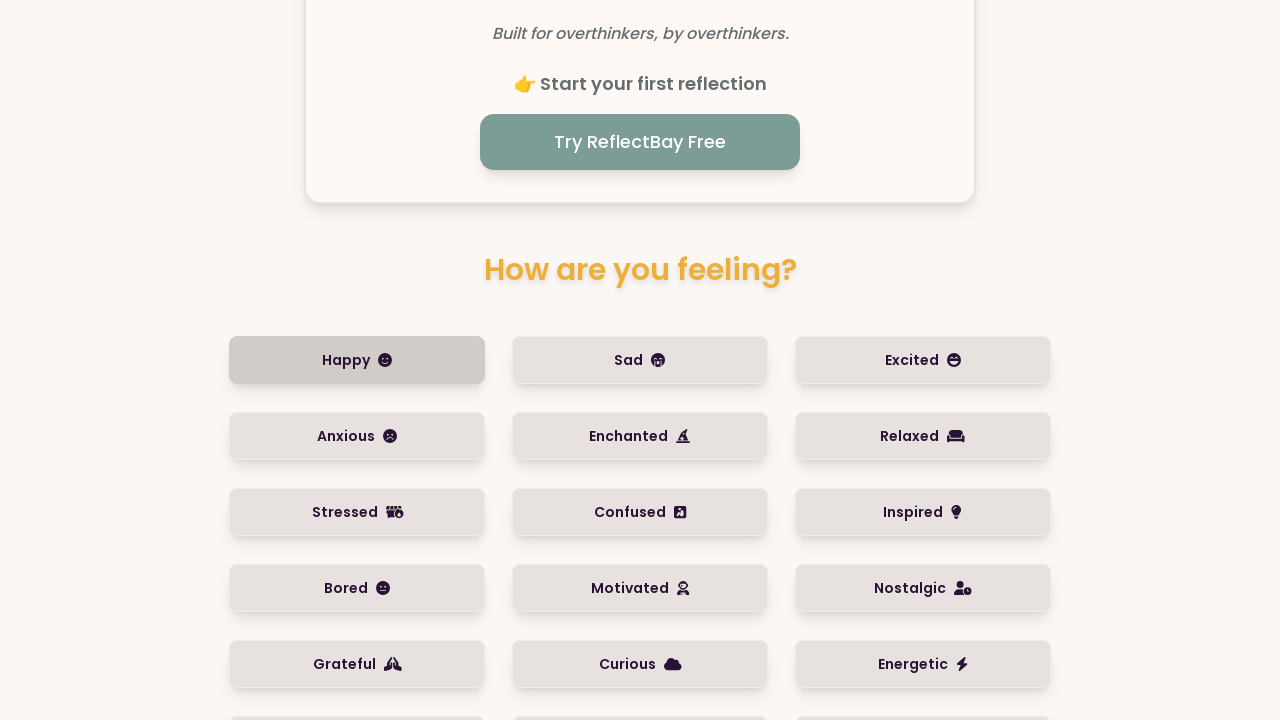

Book details loaded after selecting mood category
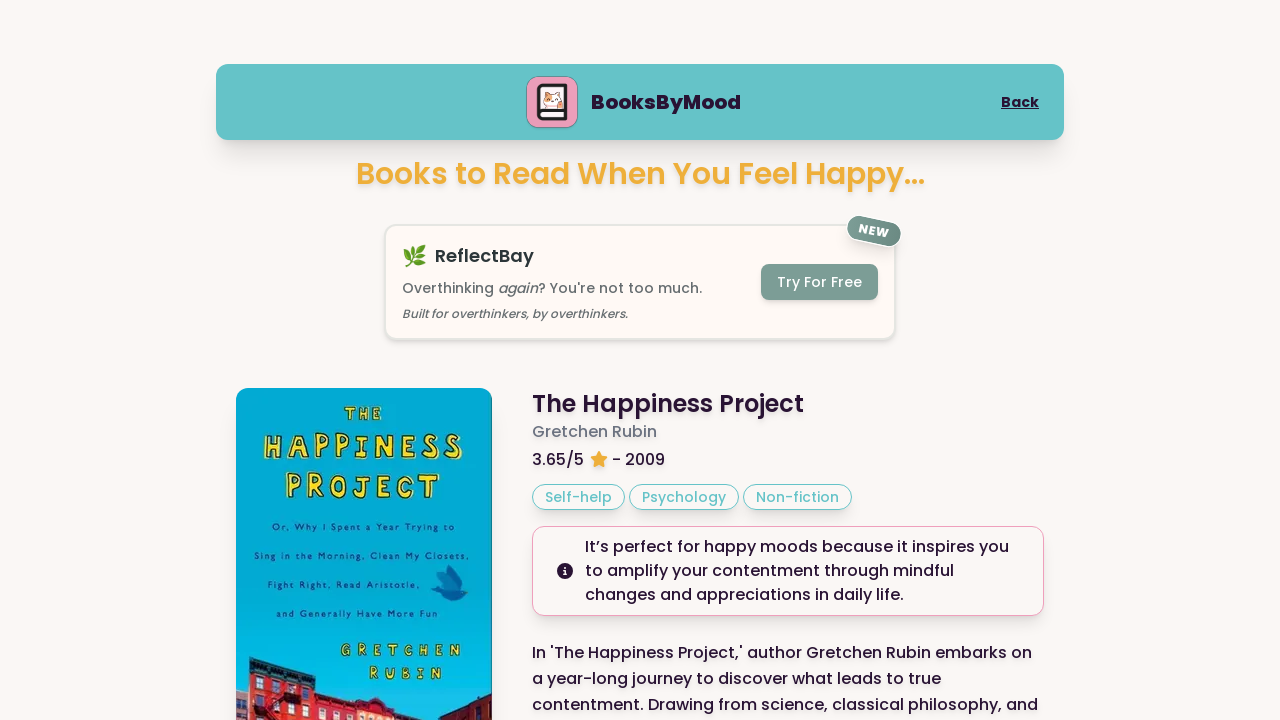

Scrolled 'Next Book' button into view (cycle 1)
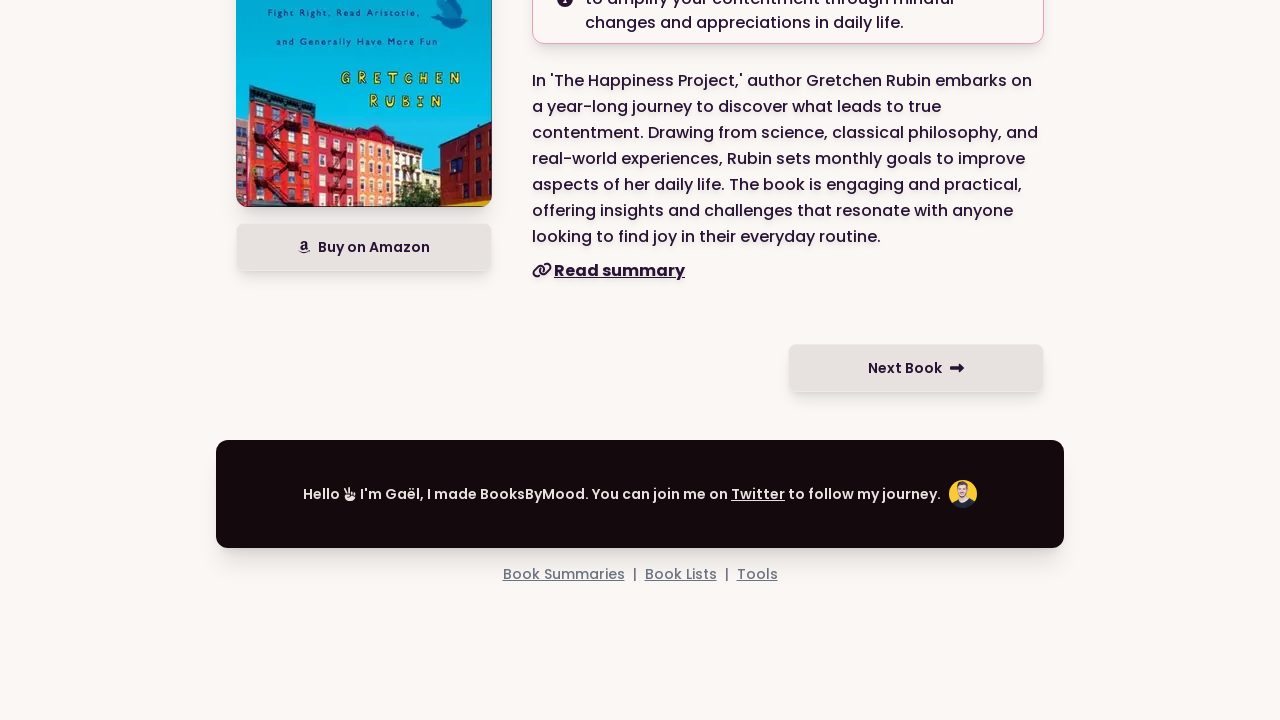

Clicked 'Next Book' button (cycle 1) at (916, 368) on text=Next Book
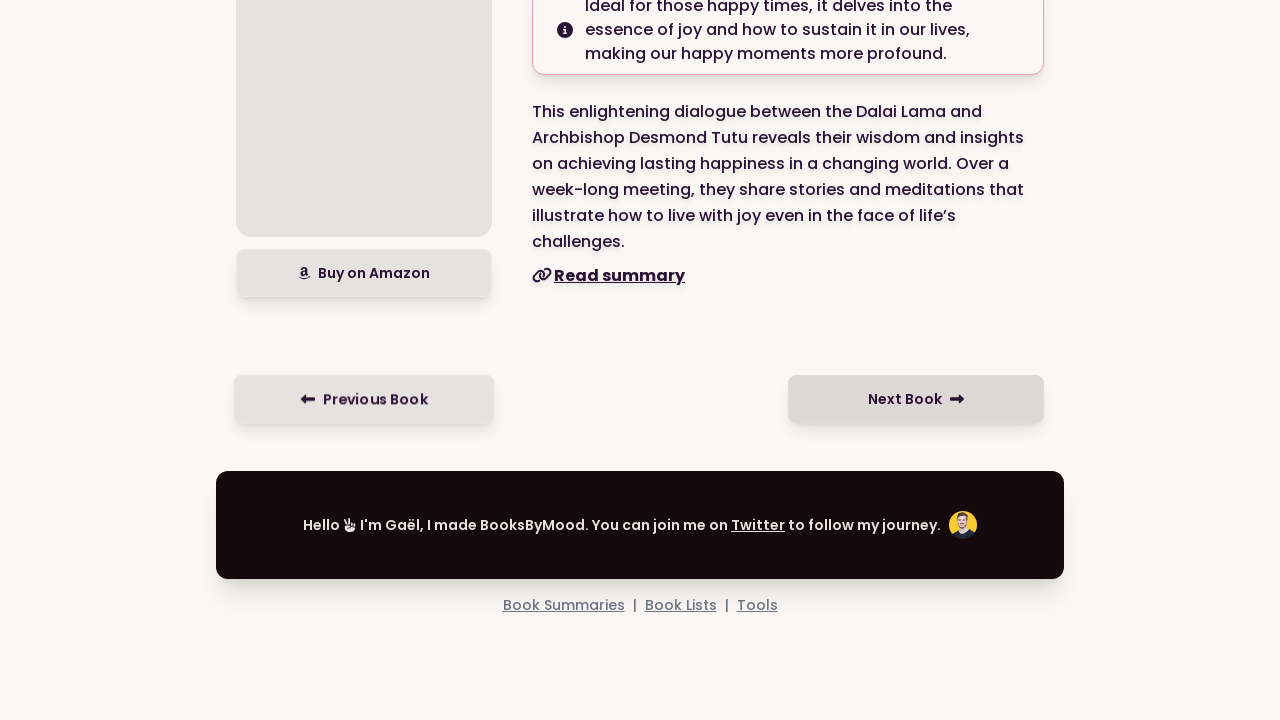

Next book loaded (cycle 1)
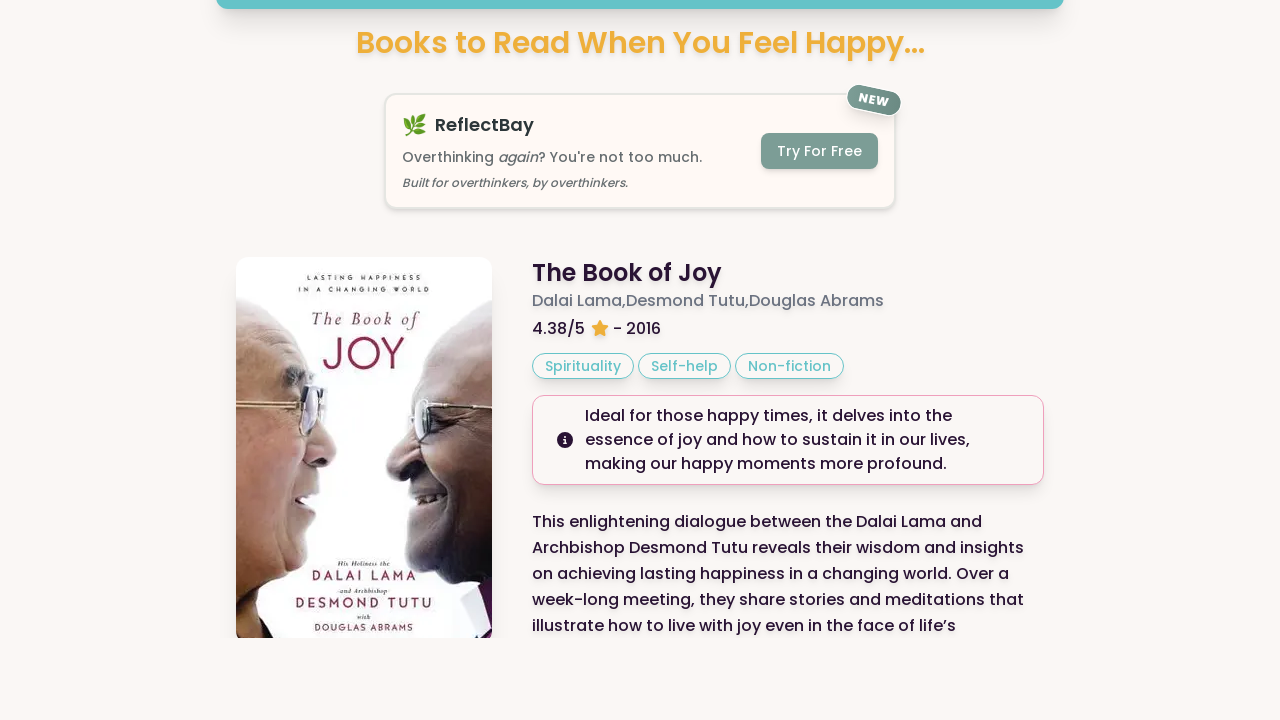

Scrolled 'Next Book' button into view (cycle 2)
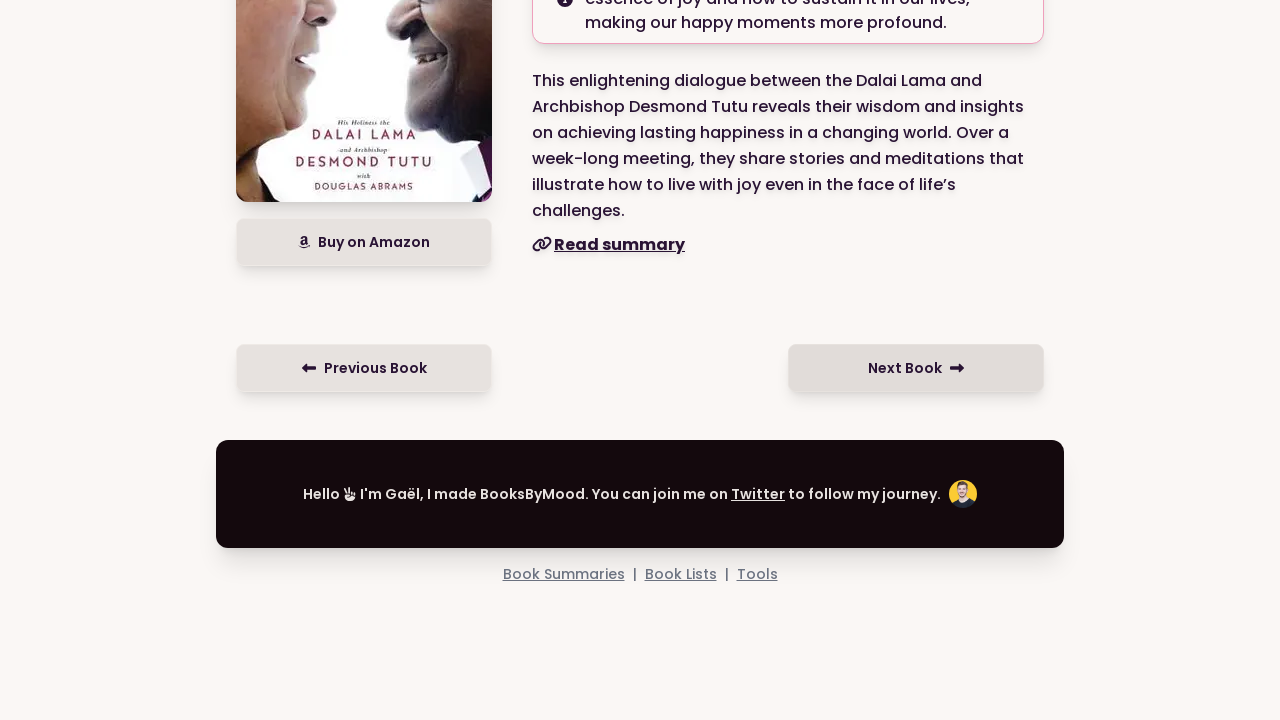

Clicked 'Next Book' button (cycle 2) at (916, 368) on text=Next Book
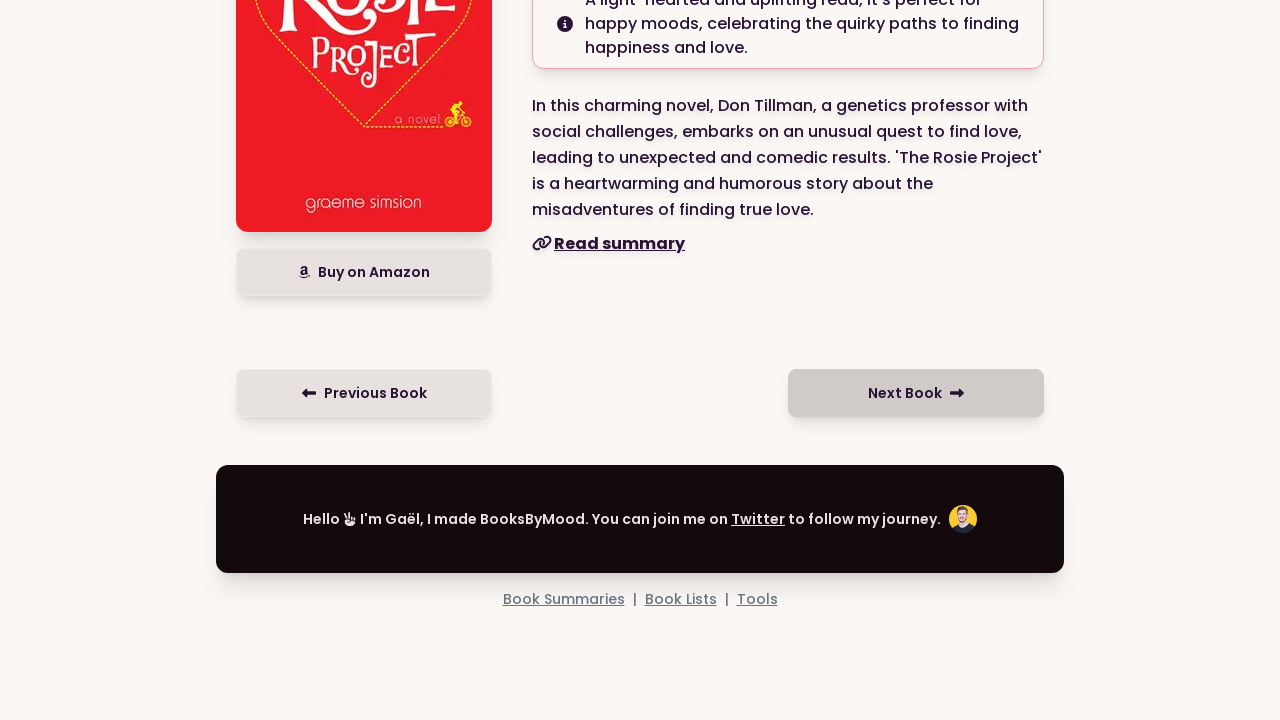

Next book loaded (cycle 2)
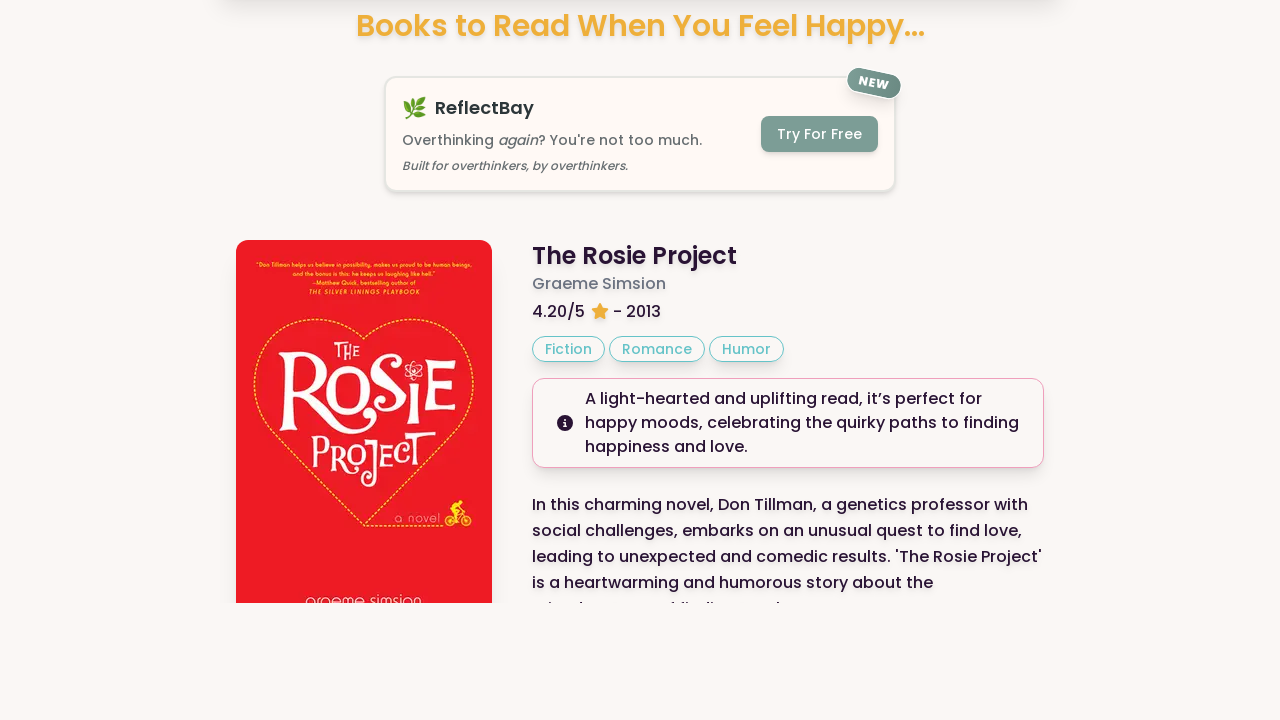

Scrolled 'Next Book' button into view (cycle 3)
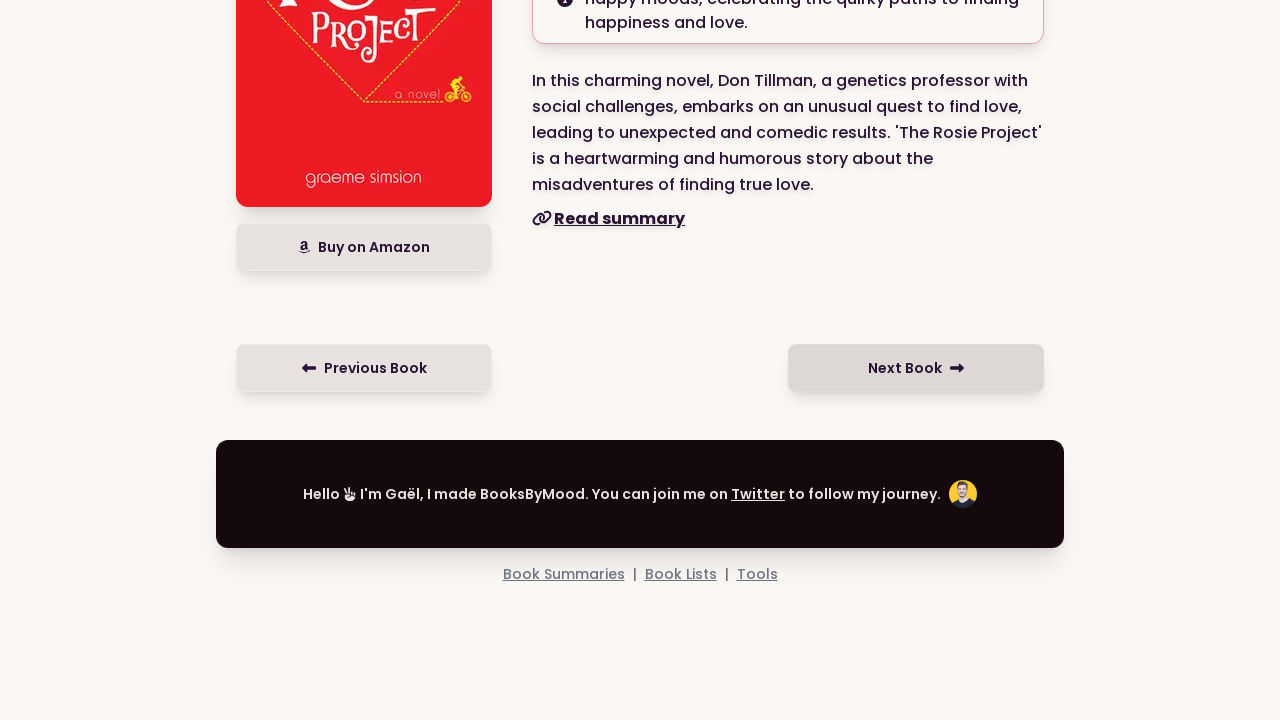

Clicked 'Next Book' button (cycle 3) at (916, 368) on text=Next Book
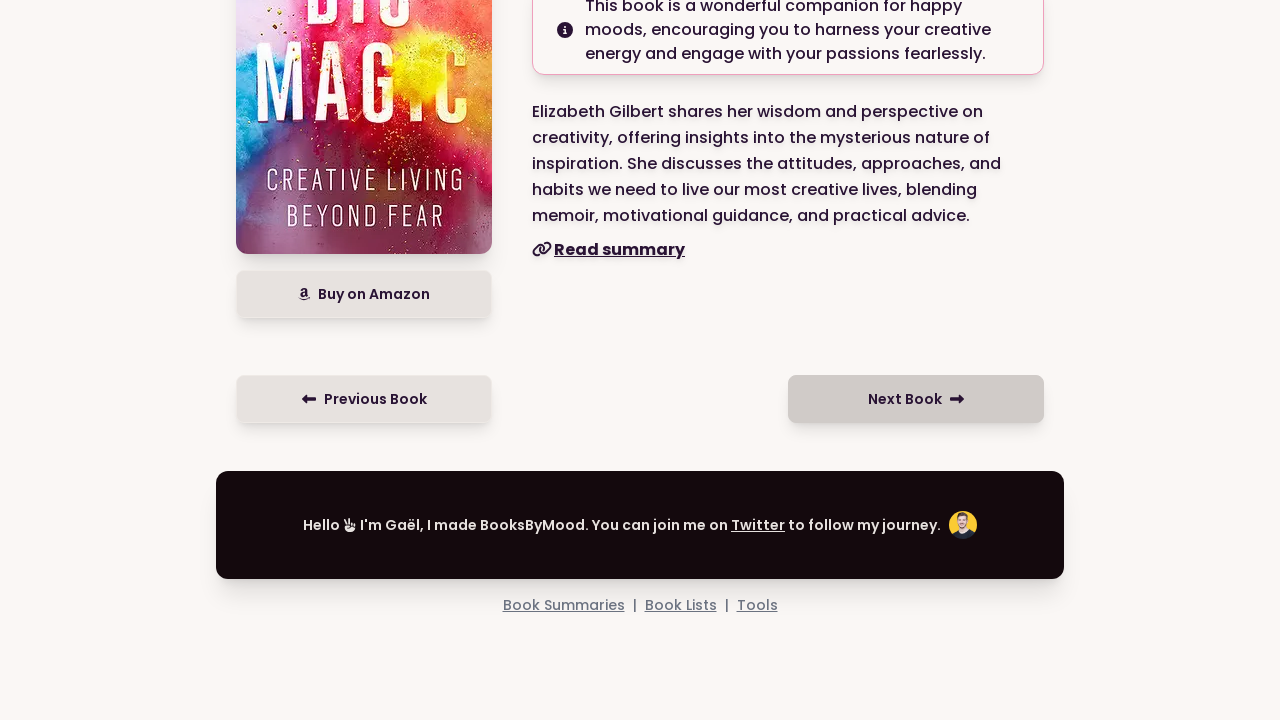

Next book loaded (cycle 3)
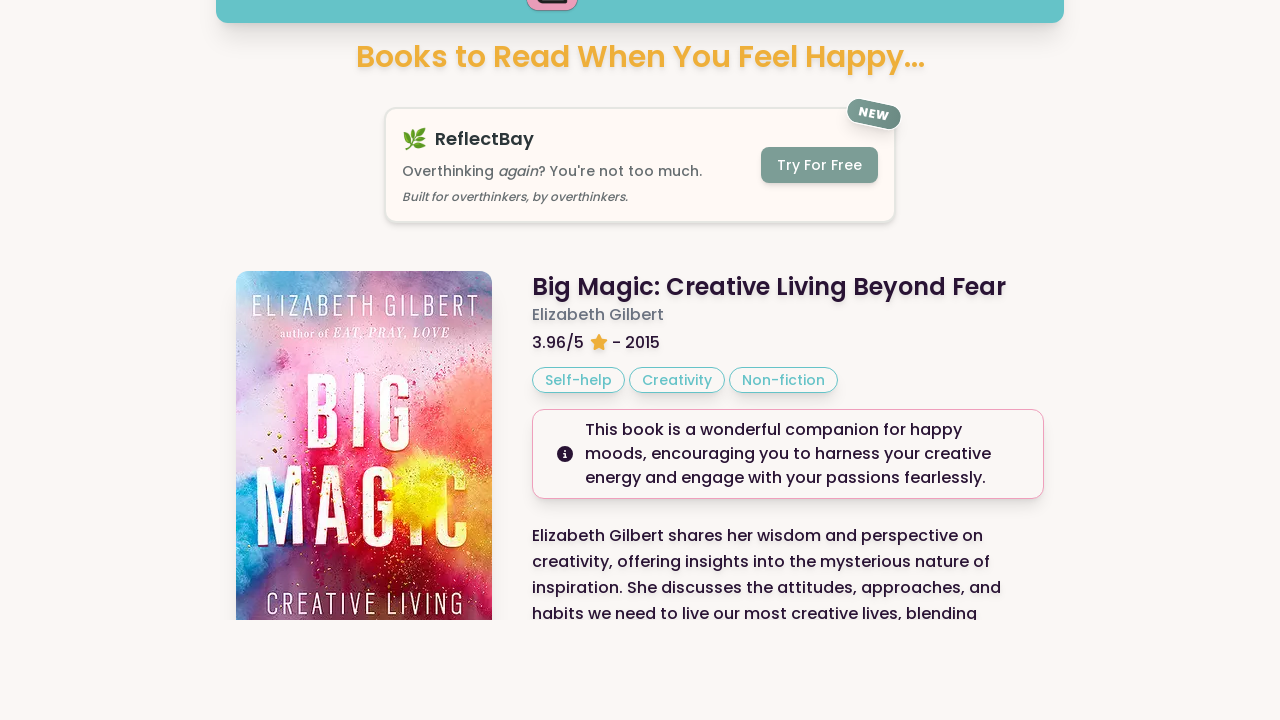

Scrolled 'Next Book' button into view (cycle 4)
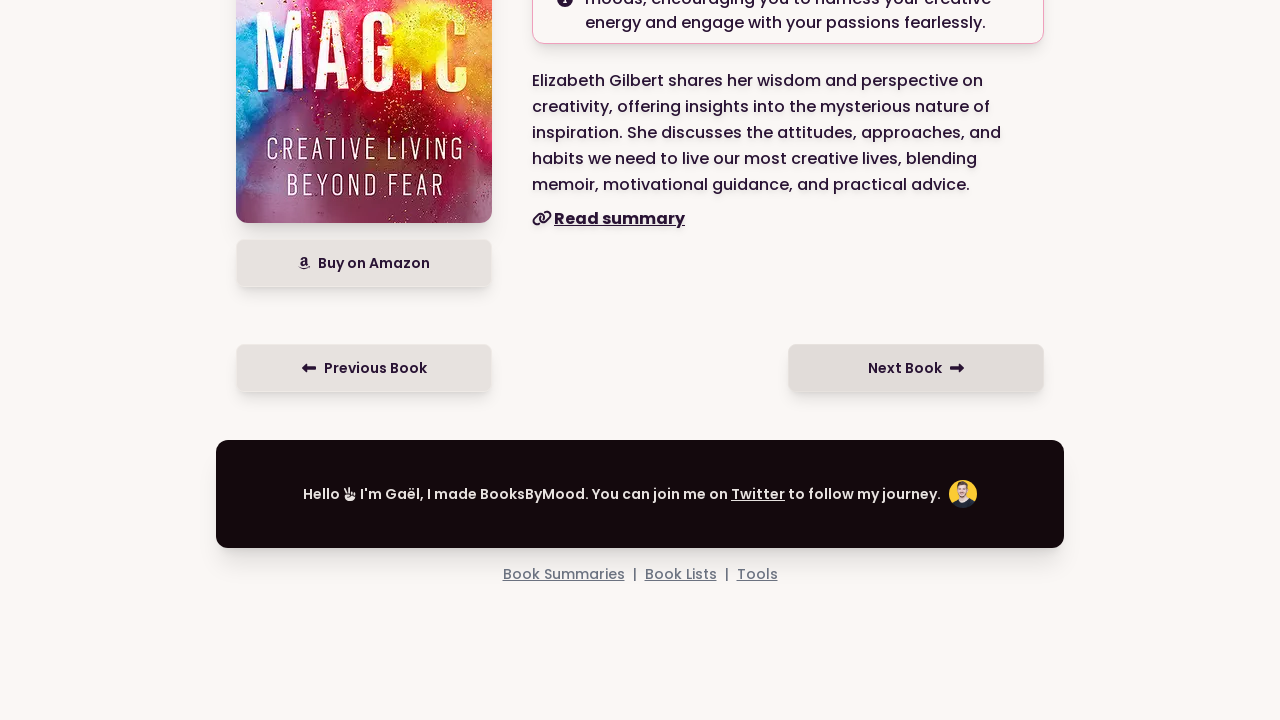

Clicked 'Next Book' button (cycle 4) at (916, 368) on text=Next Book
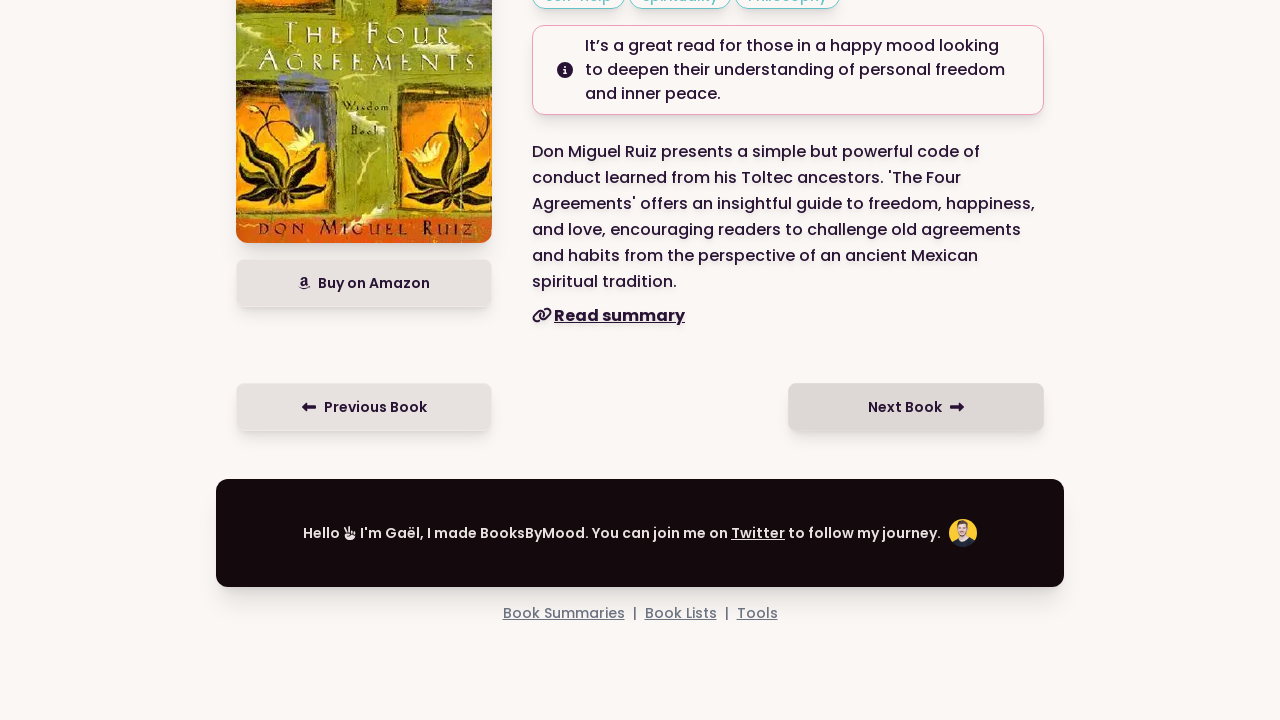

Next book loaded (cycle 4)
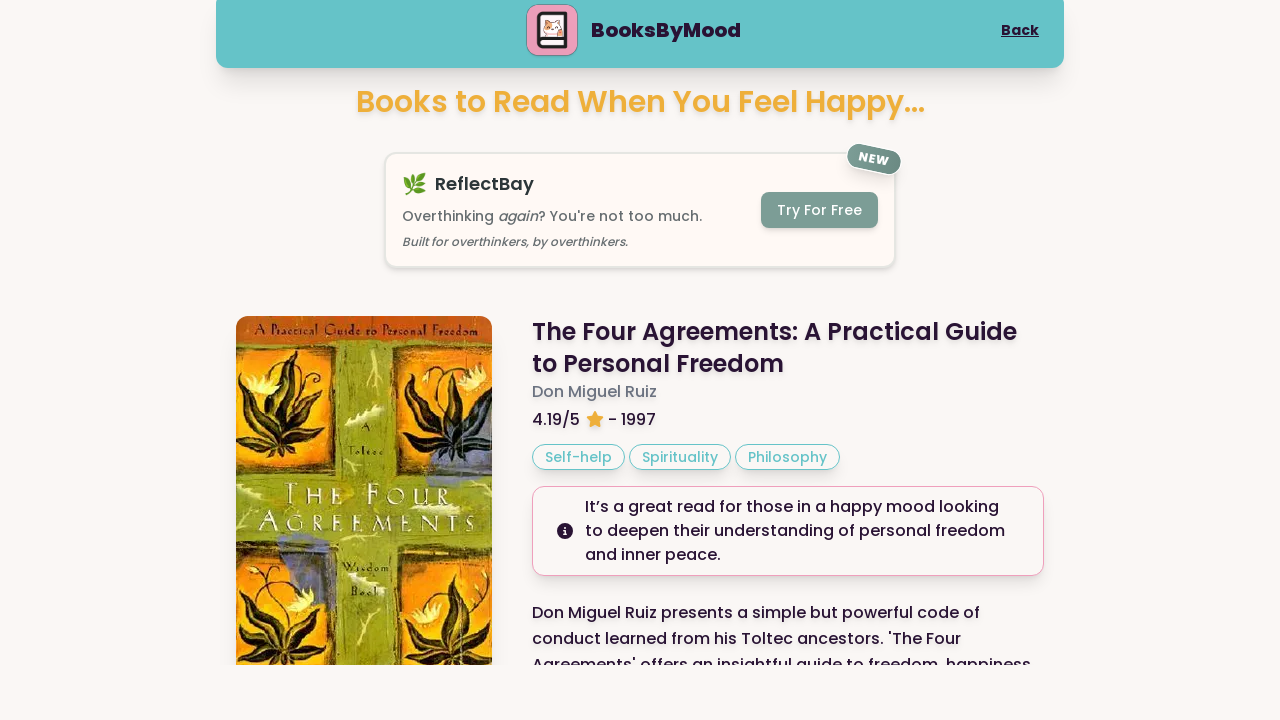

Scrolled 'Next Book' button into view (cycle 5)
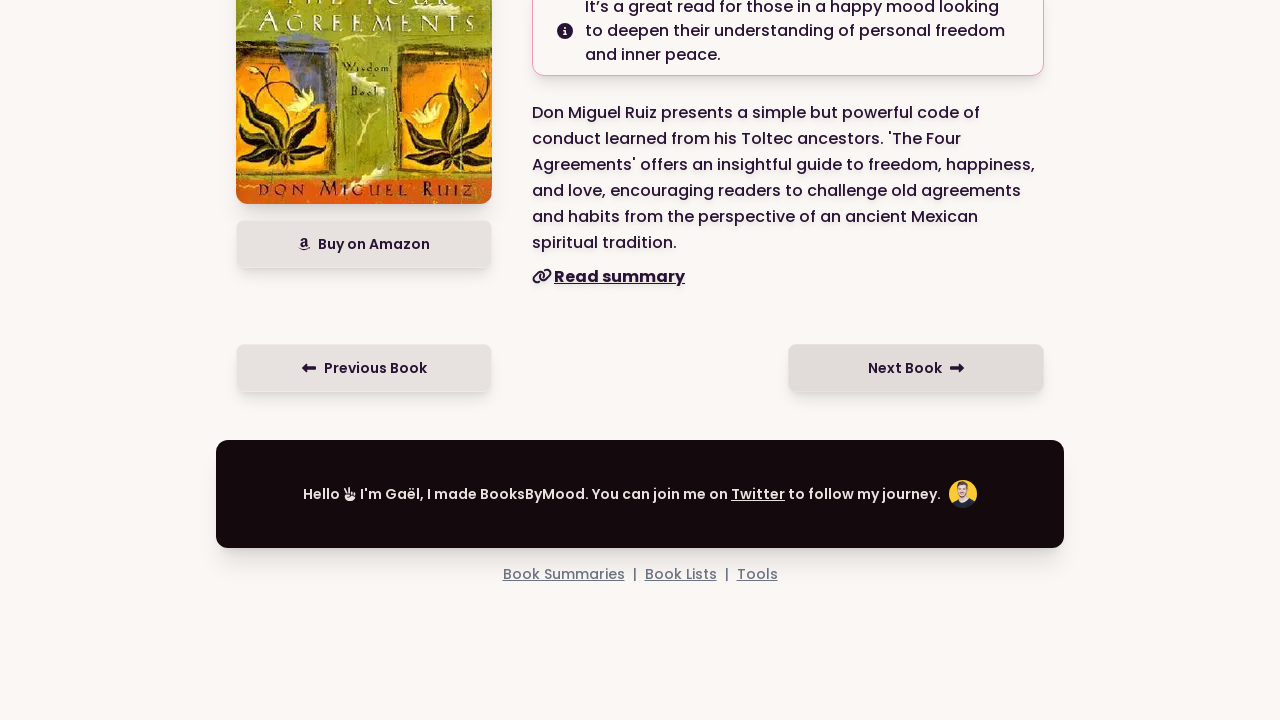

Clicked 'Next Book' button (cycle 5) at (916, 368) on text=Next Book
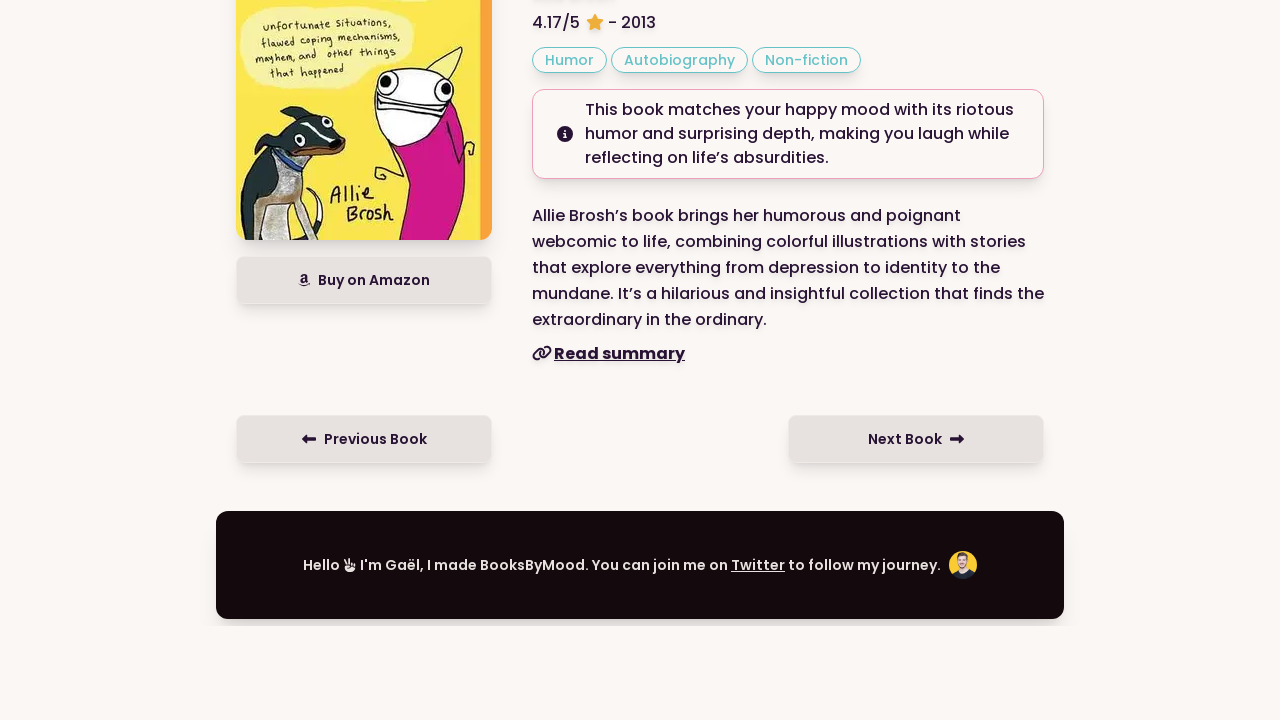

Next book loaded (cycle 5)
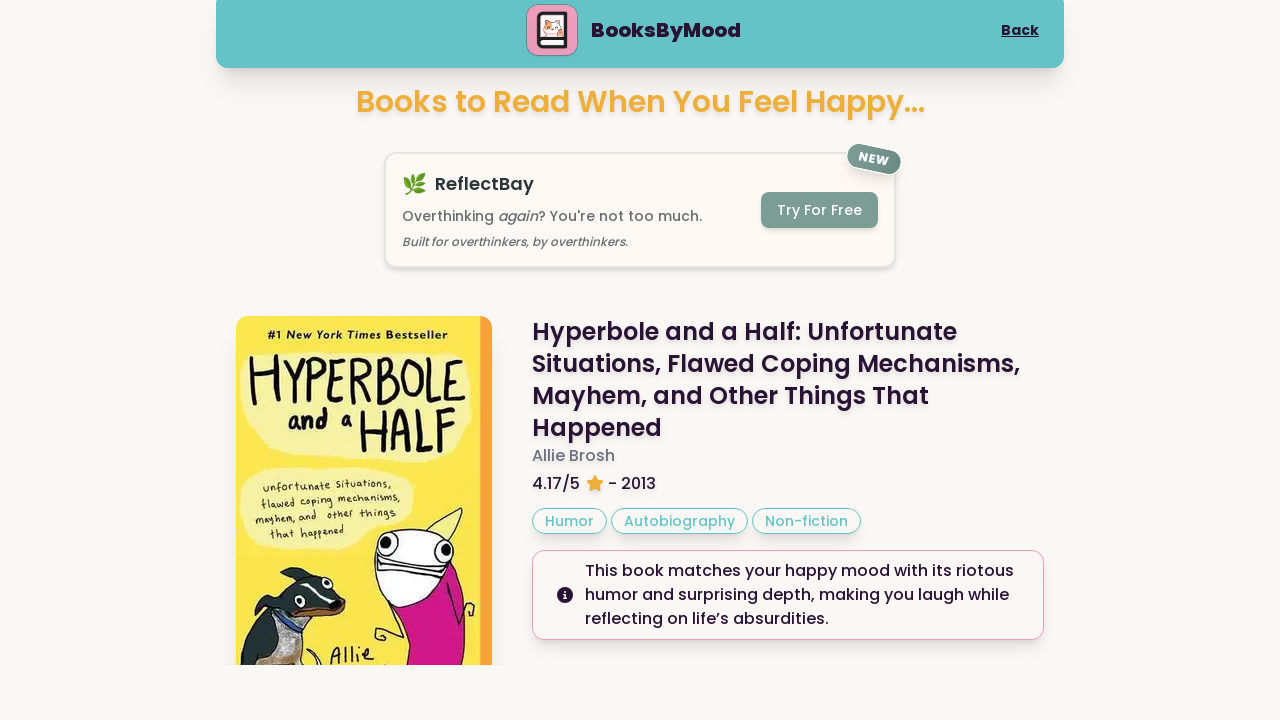

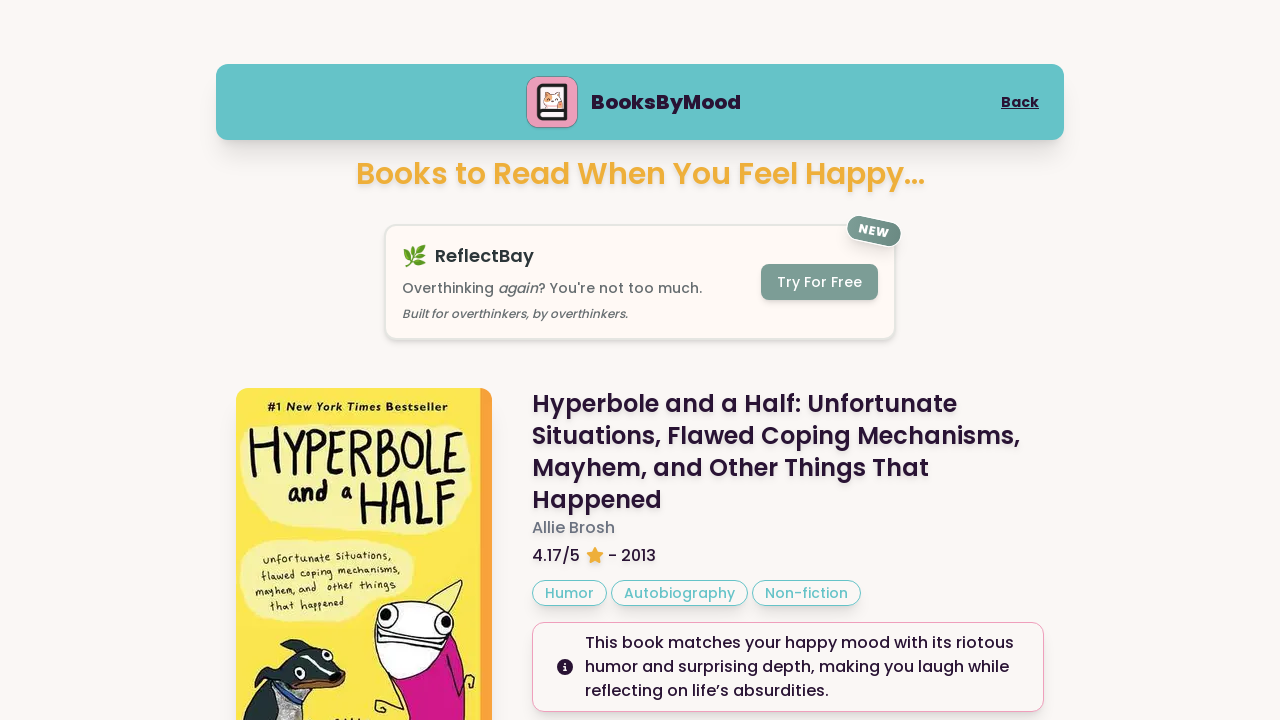